Tests marking individual items as complete by checking their checkboxes

Starting URL: https://demo.playwright.dev/todomvc

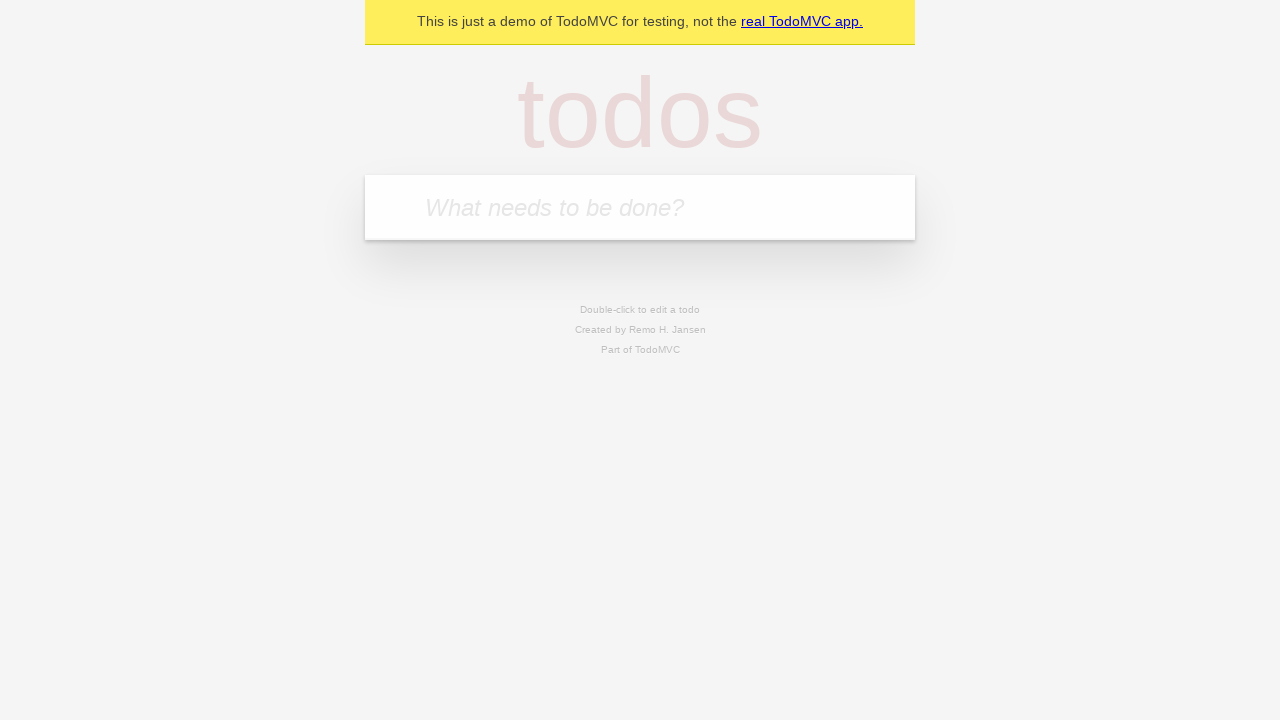

Filled todo input with 'buy some cheese' on internal:attr=[placeholder="What needs to be done?"i]
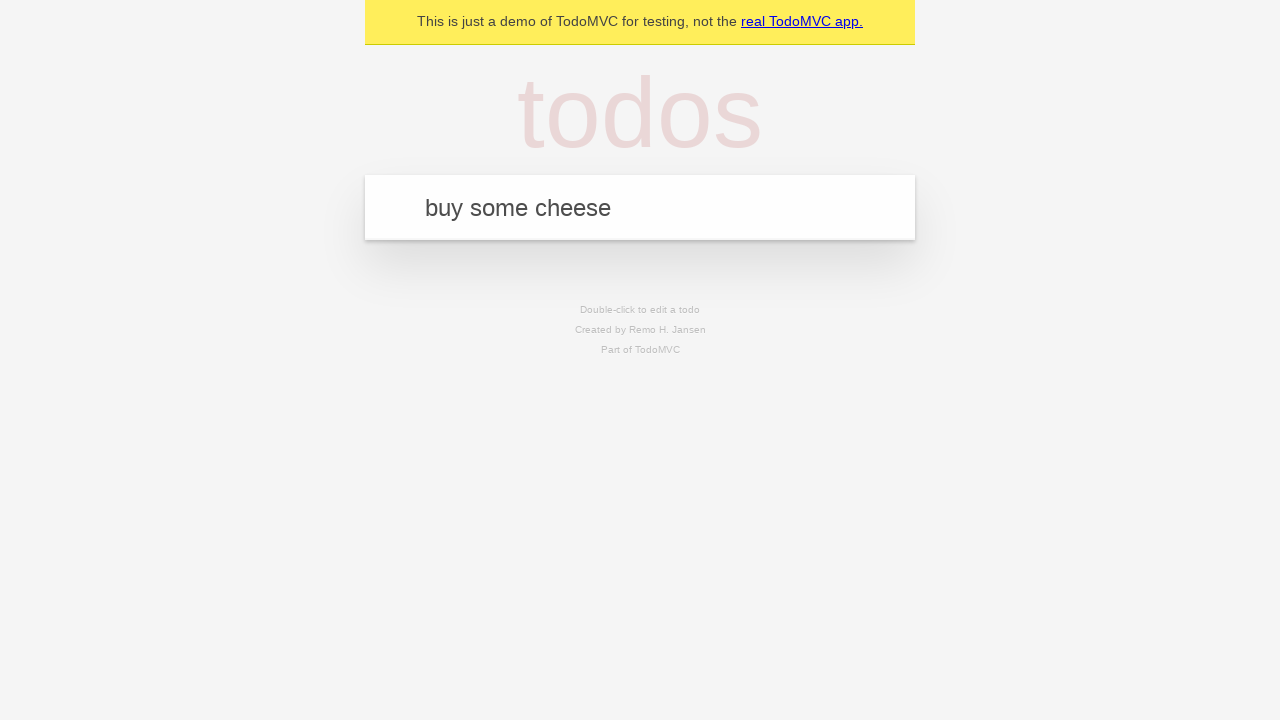

Pressed Enter to create first todo item on internal:attr=[placeholder="What needs to be done?"i]
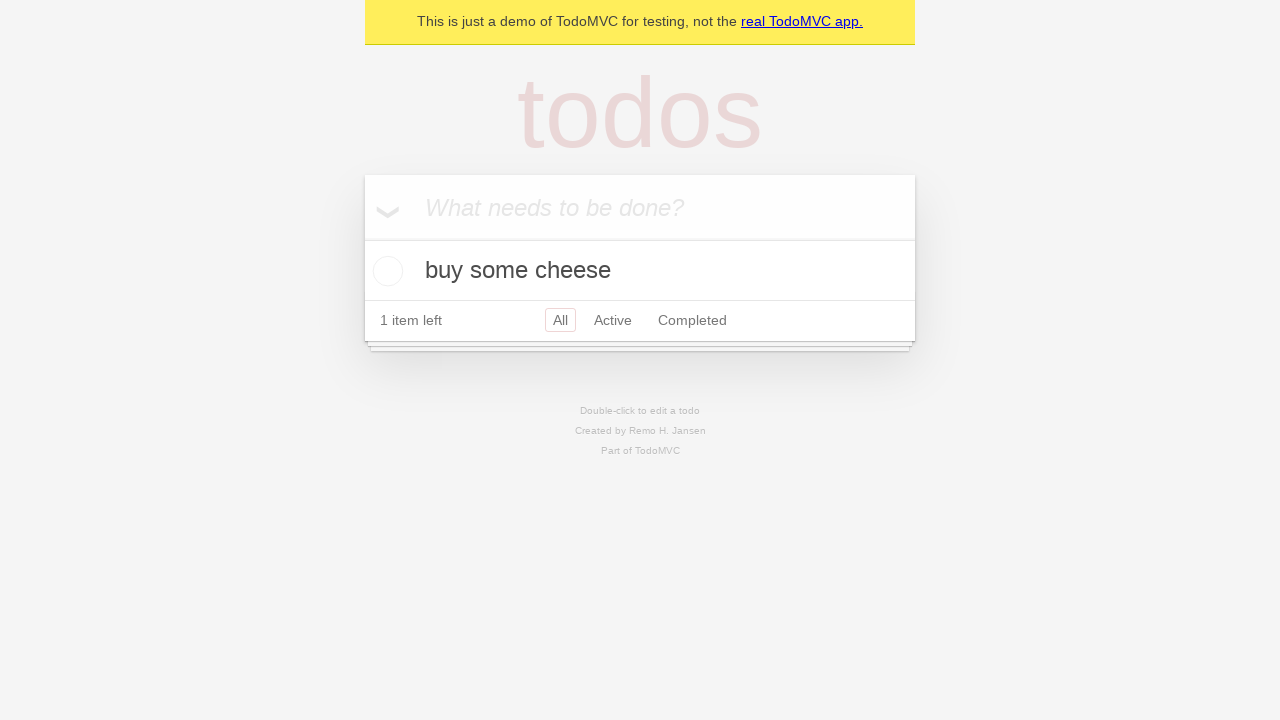

Filled todo input with 'feed the cat' on internal:attr=[placeholder="What needs to be done?"i]
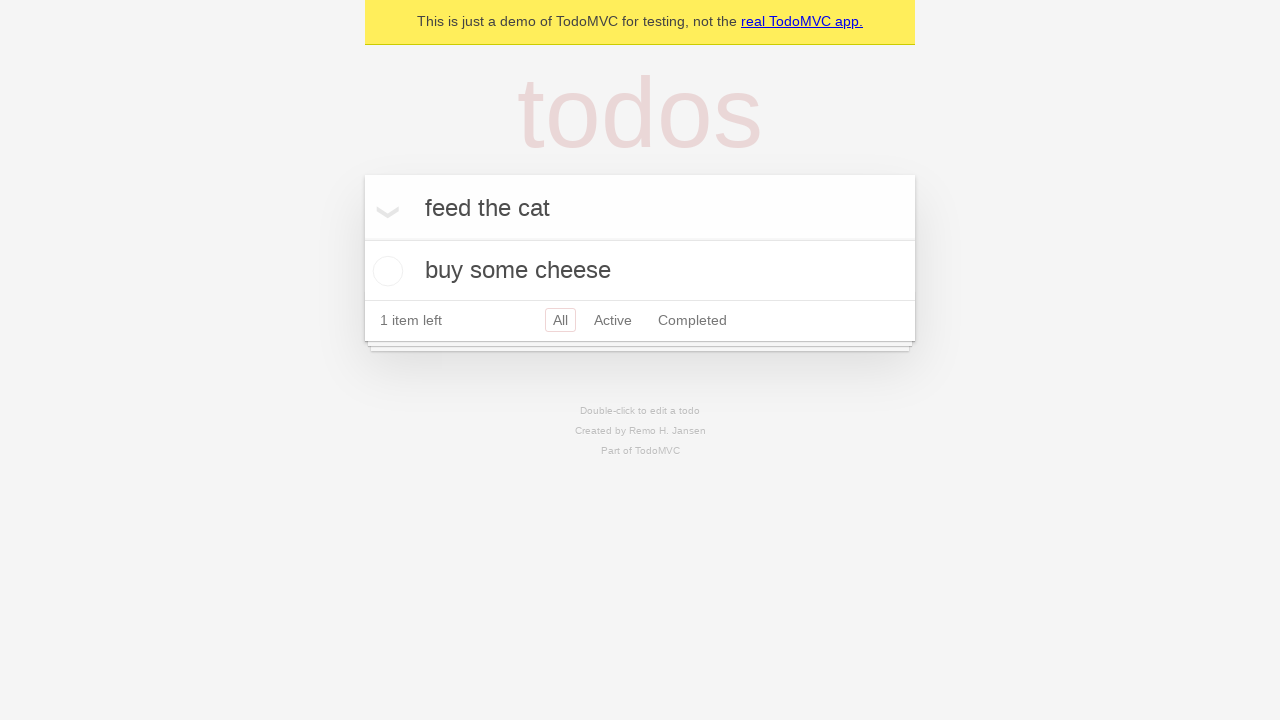

Pressed Enter to create second todo item on internal:attr=[placeholder="What needs to be done?"i]
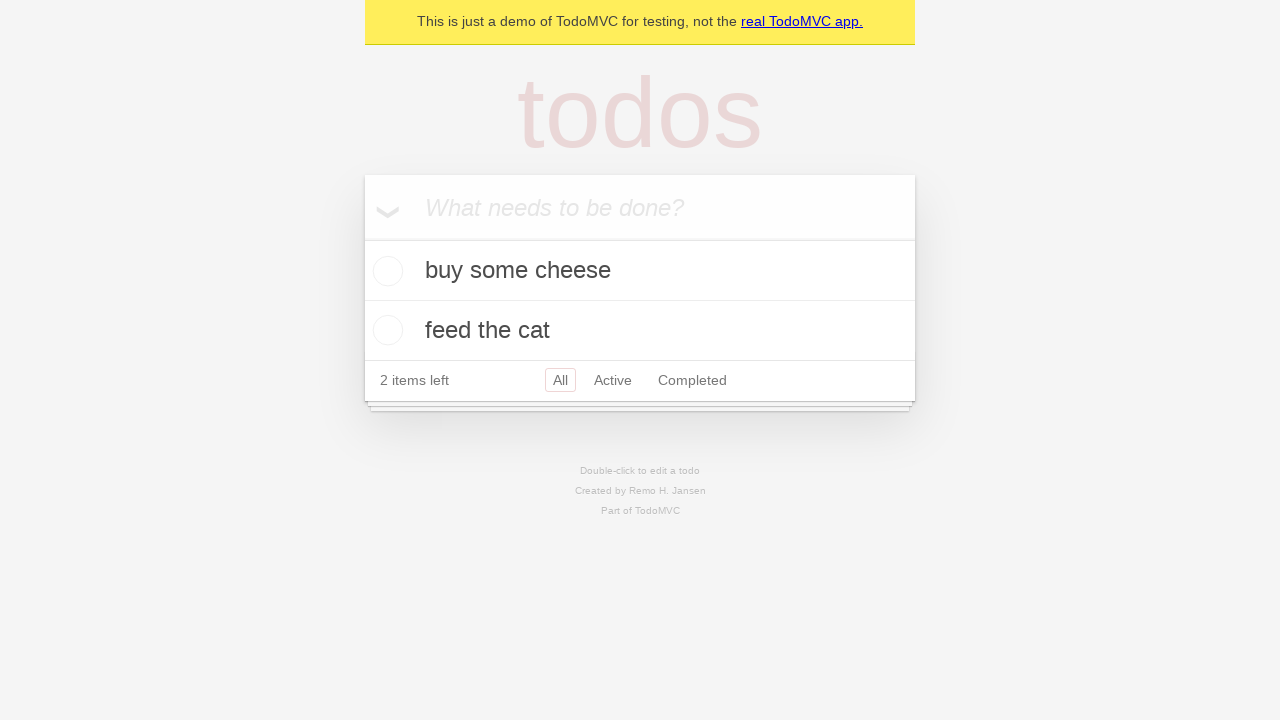

Waited for second todo item to appear
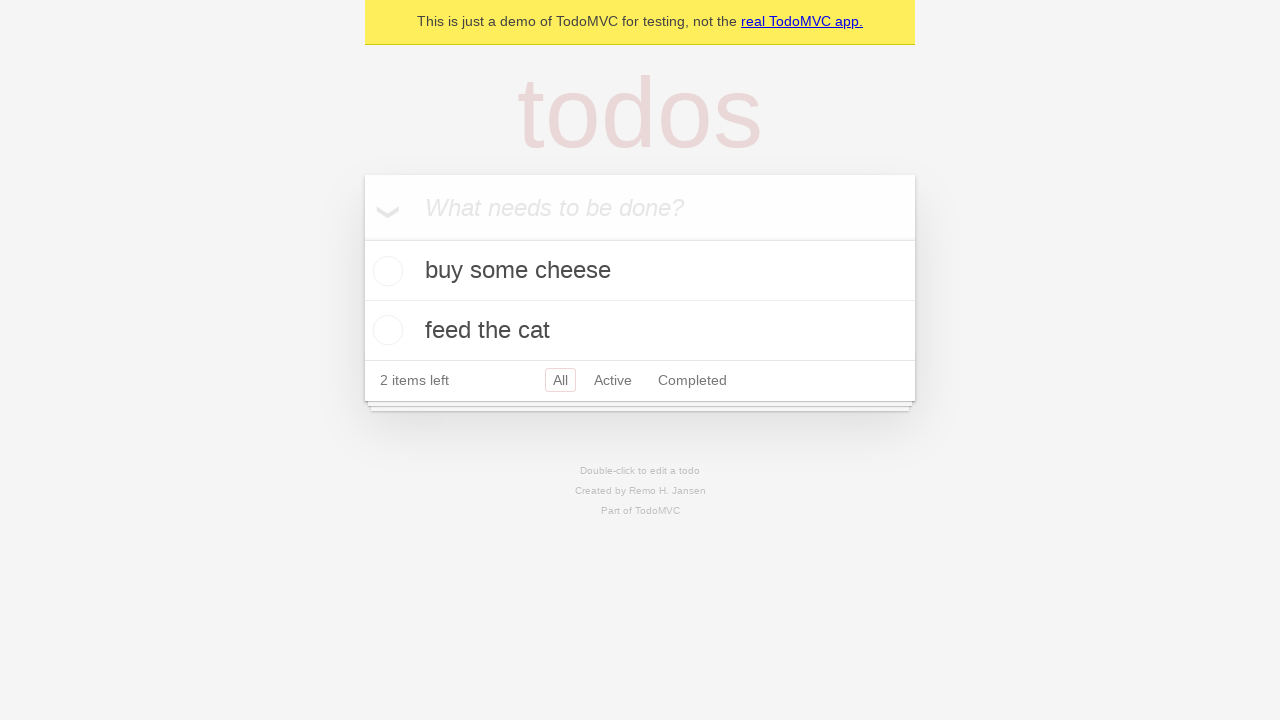

Checked checkbox for first todo item 'buy some cheese' at (385, 271) on [data-testid='todo-item'] >> nth=0 >> internal:role=checkbox
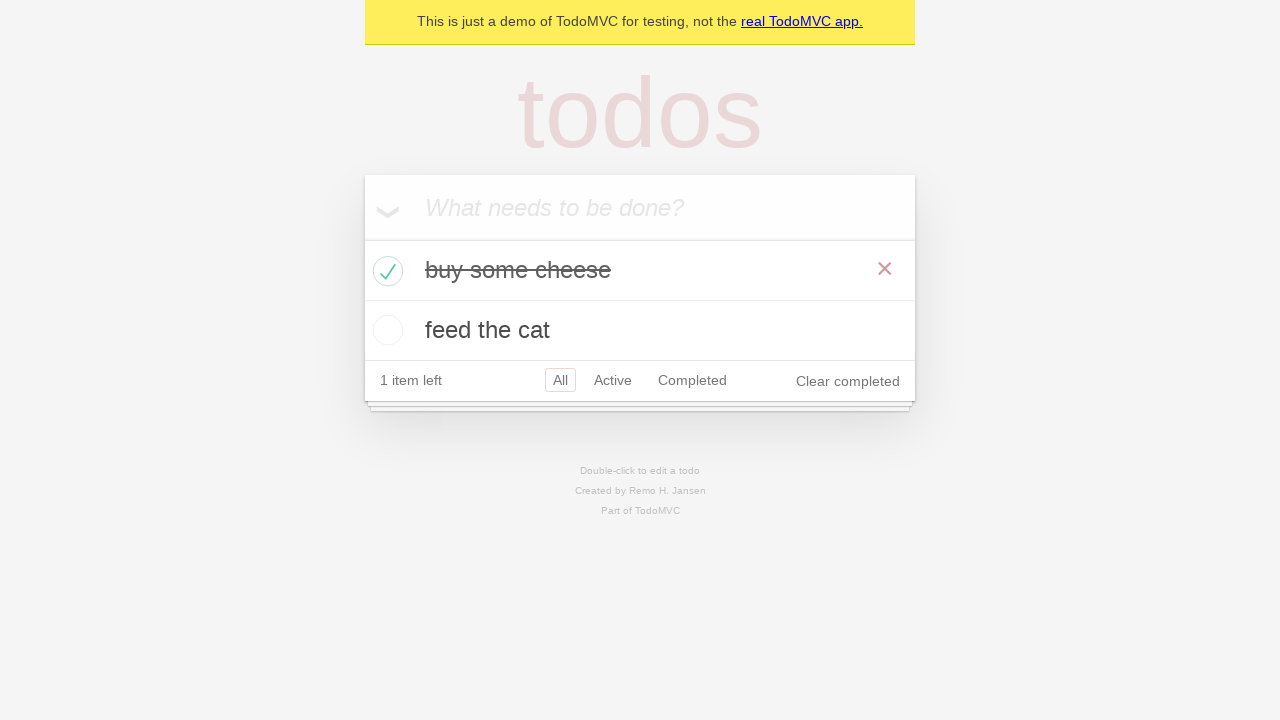

Checked checkbox for second todo item 'feed the cat' at (385, 330) on [data-testid='todo-item'] >> nth=1 >> internal:role=checkbox
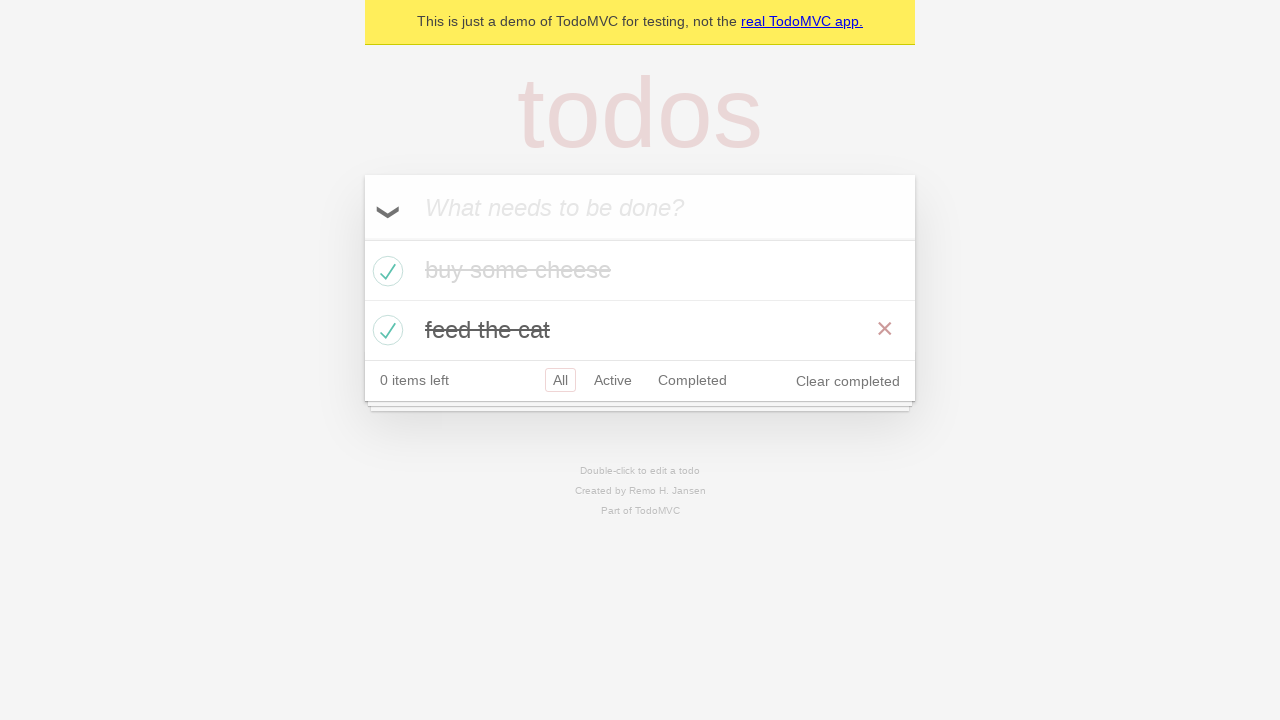

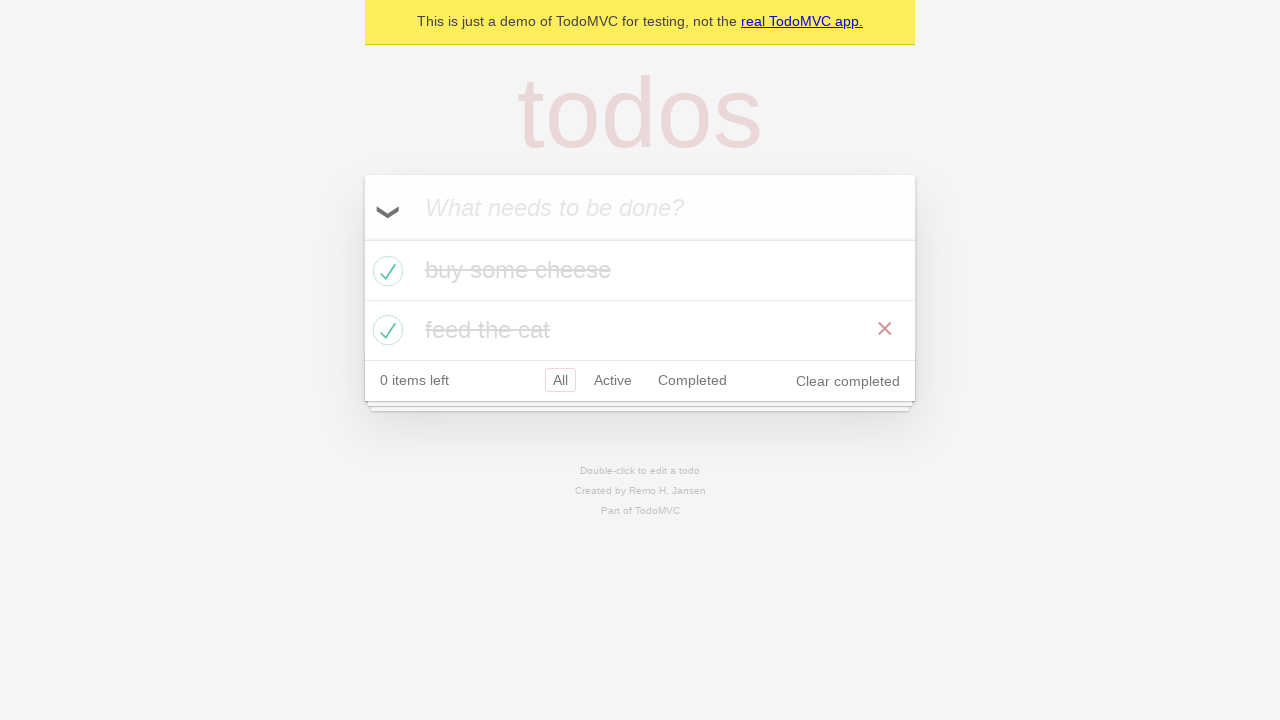